Fills the Permanent Address input, submits the form, and verifies the output displays the address

Starting URL: https://demoqa.com/elements

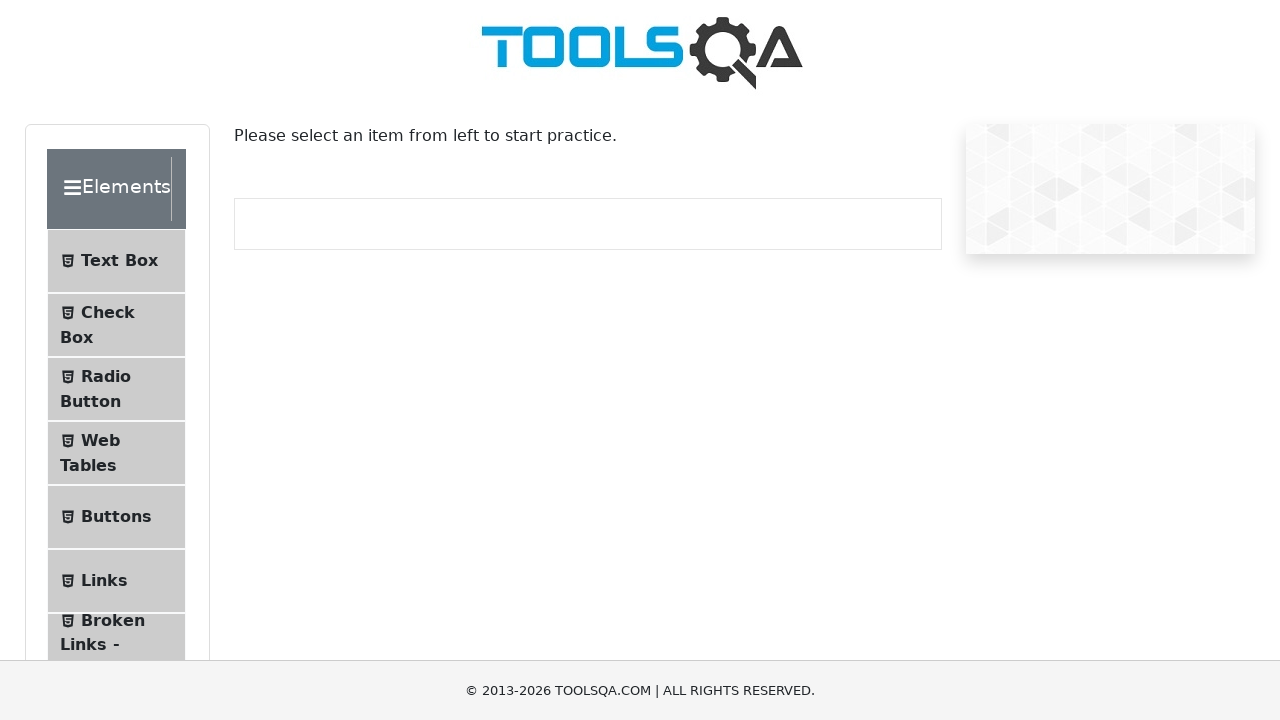

Clicked the Text Box button in menu at (119, 261) on internal:text="Text Box"i
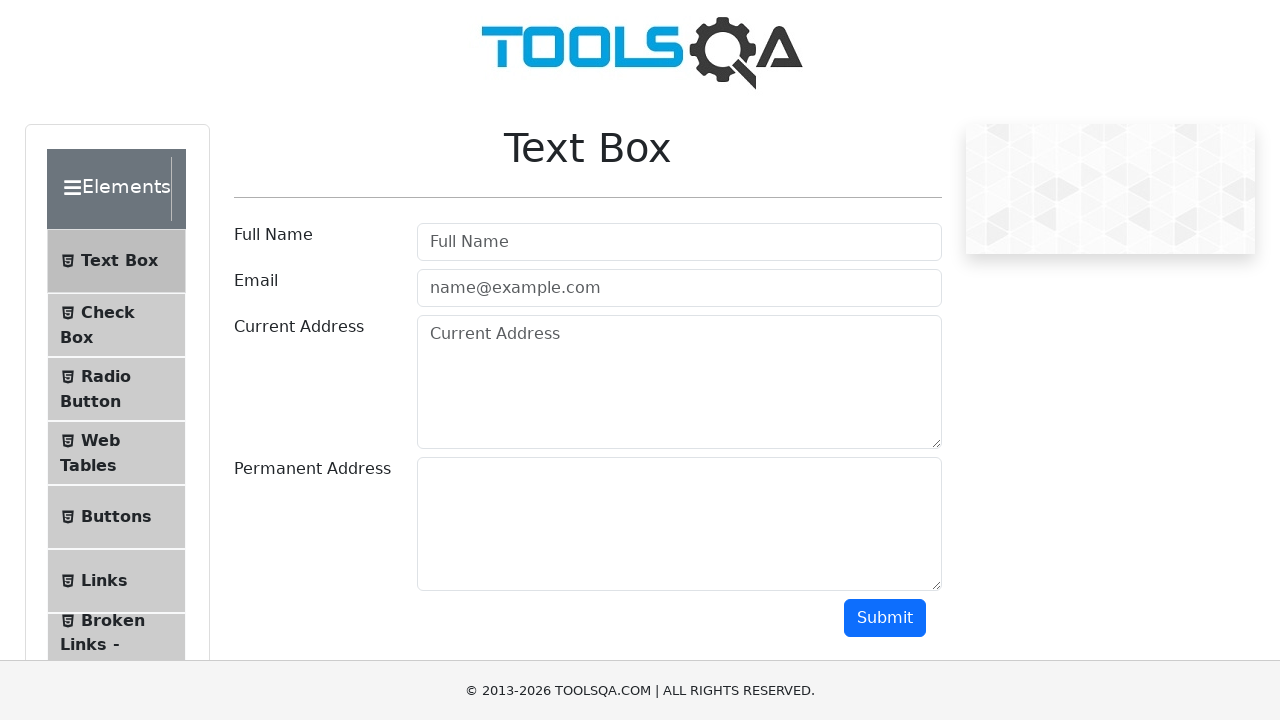

Text Box page loaded
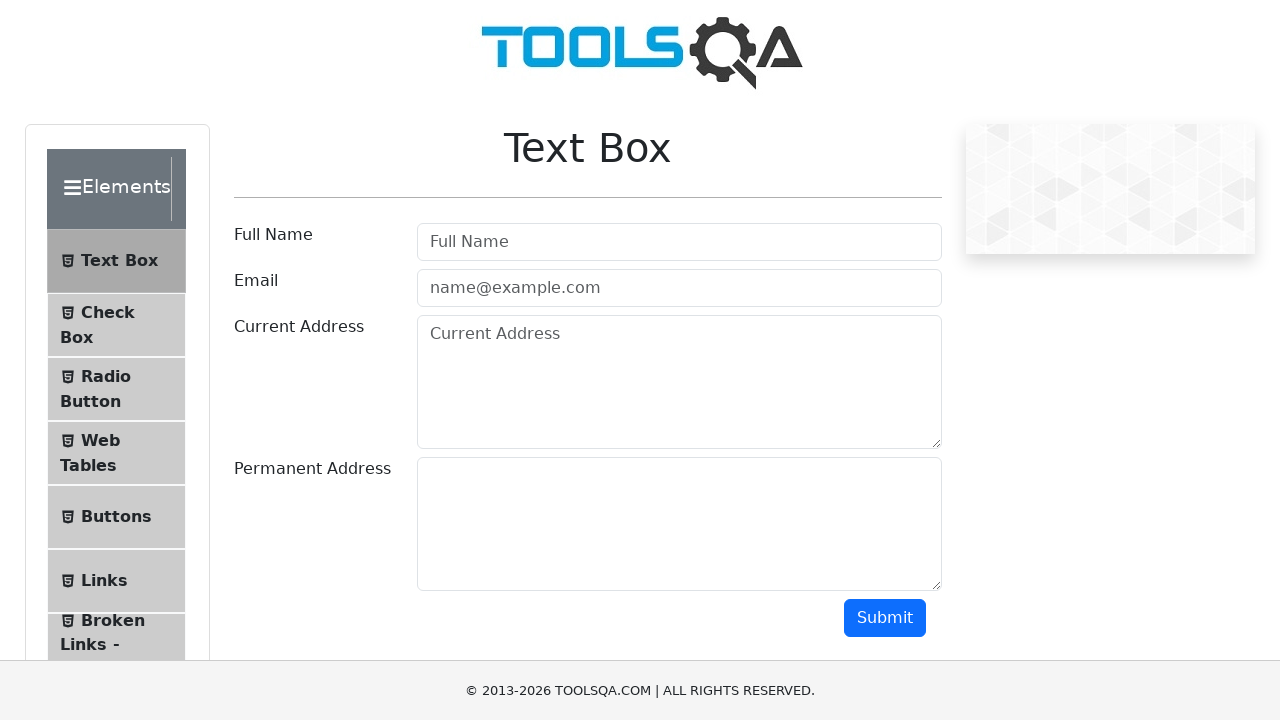

Filled Permanent Address input with 'Test address' on textarea#permanentAddress
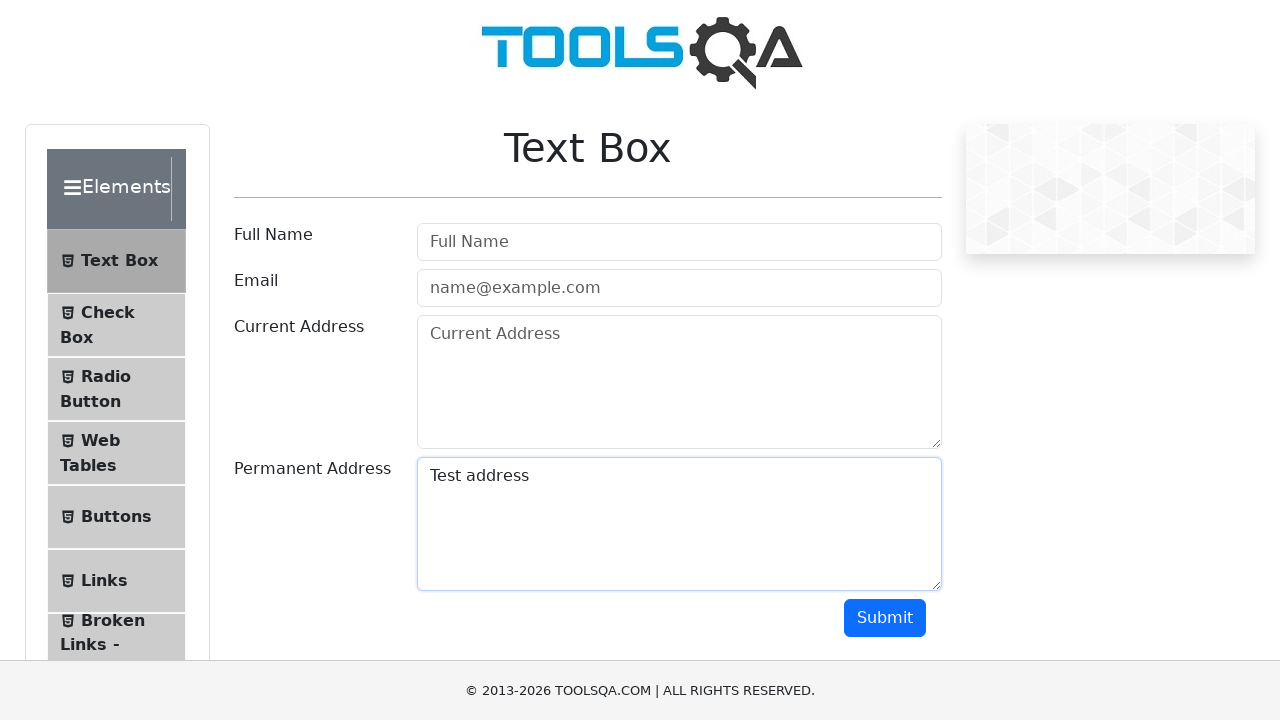

Clicked Submit button at (885, 618) on internal:role=button[name="Submit"i]
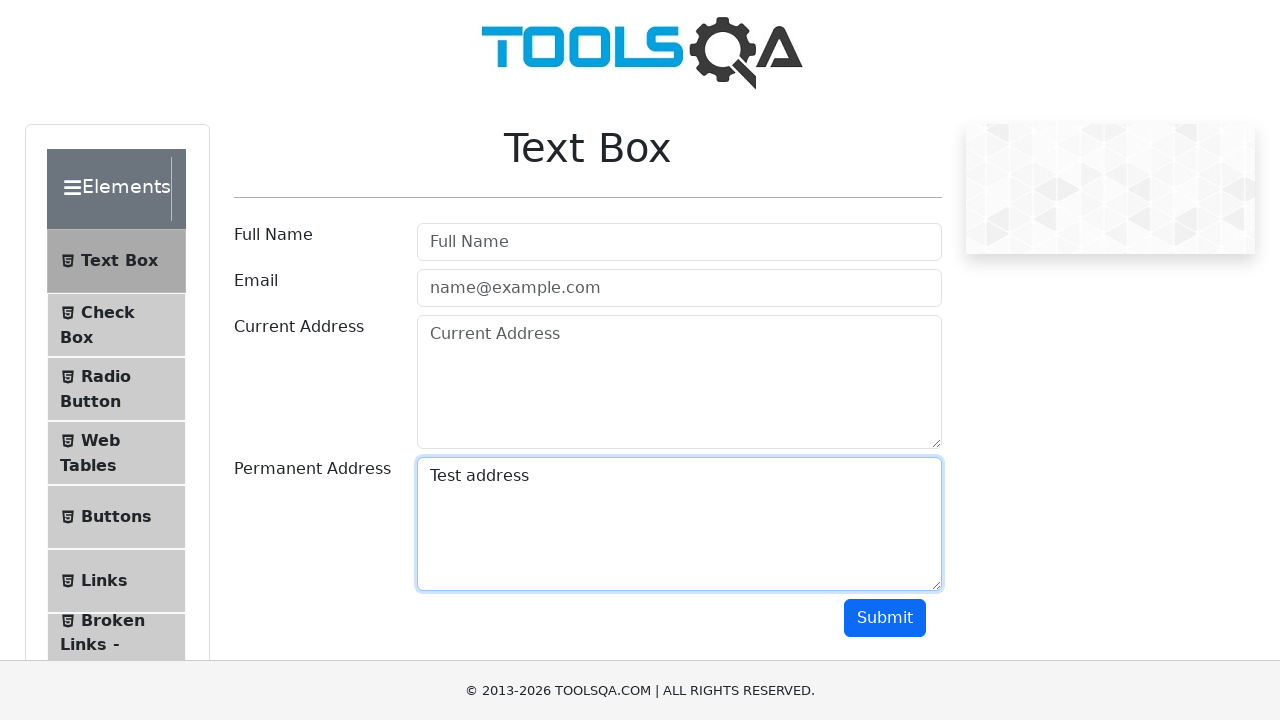

Verified output displays the permanent address 'Test address'
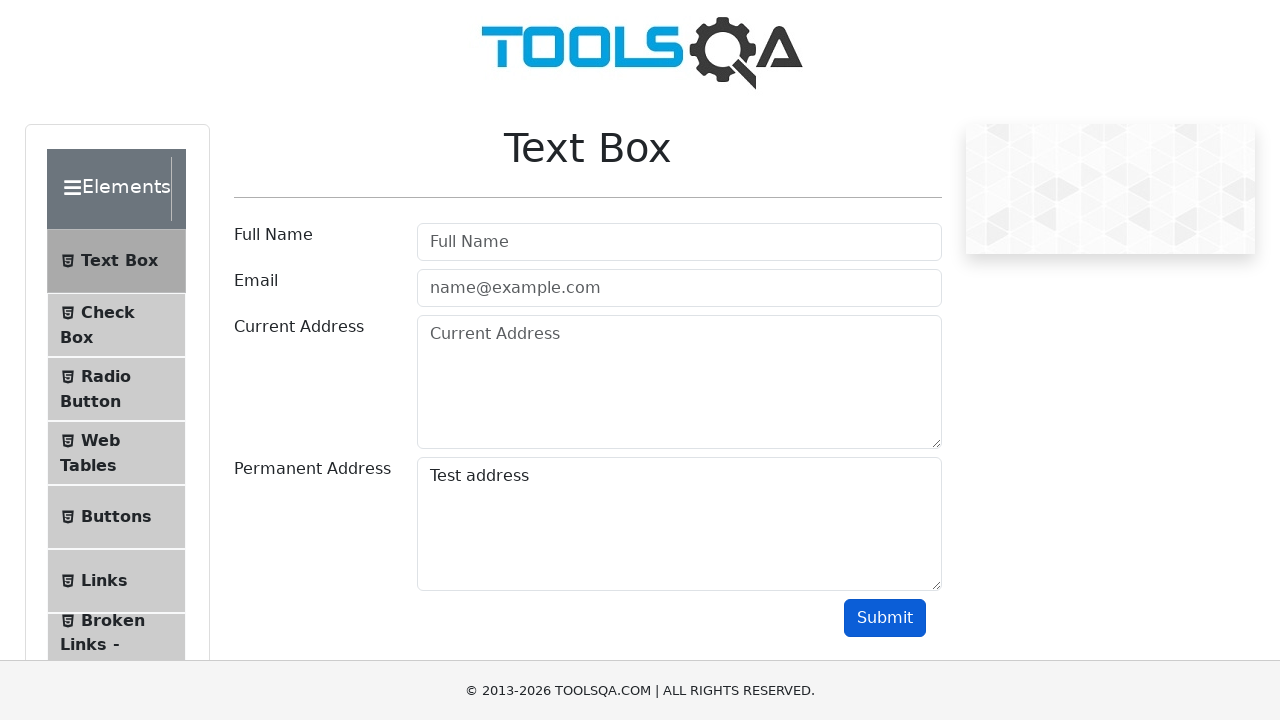

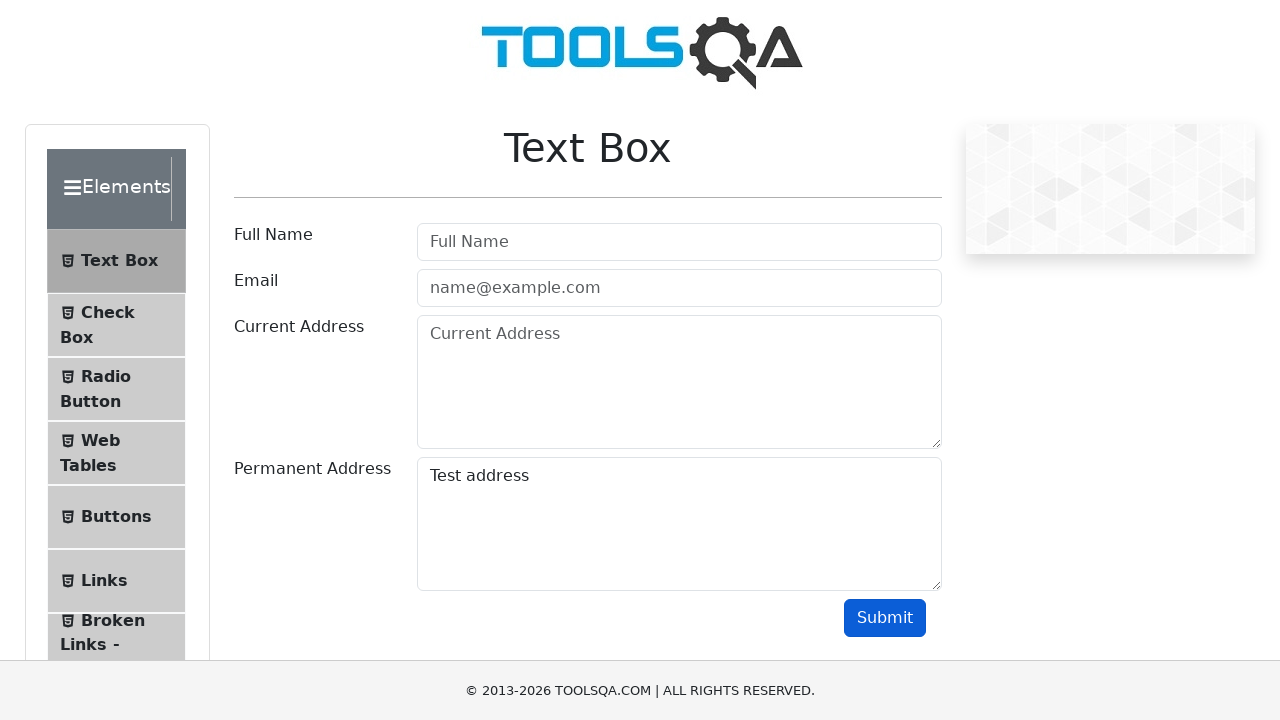